Navigates to Robocorp portal and performs navigation through Desktop Automation link and back

Starting URL: https://robocorp.com/portal

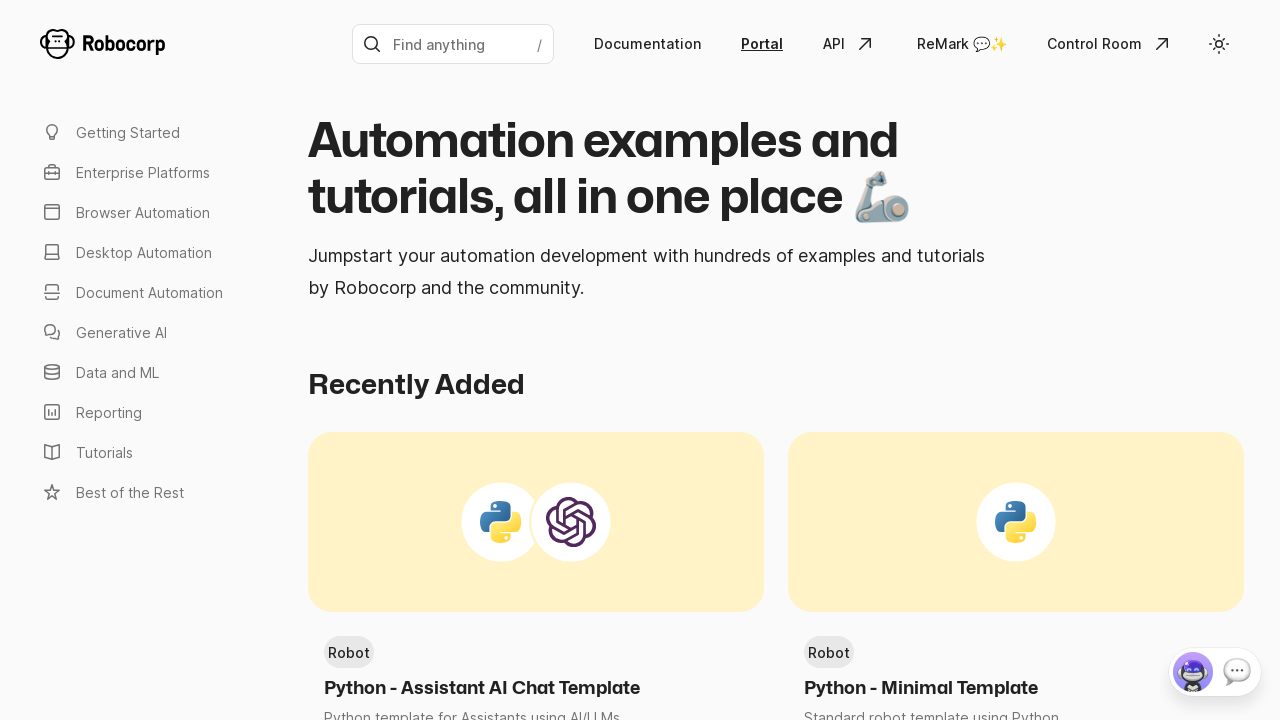

Clicked on Desktop Automation link at (152, 252) on internal:role=link[name="Desktop Automation"i]
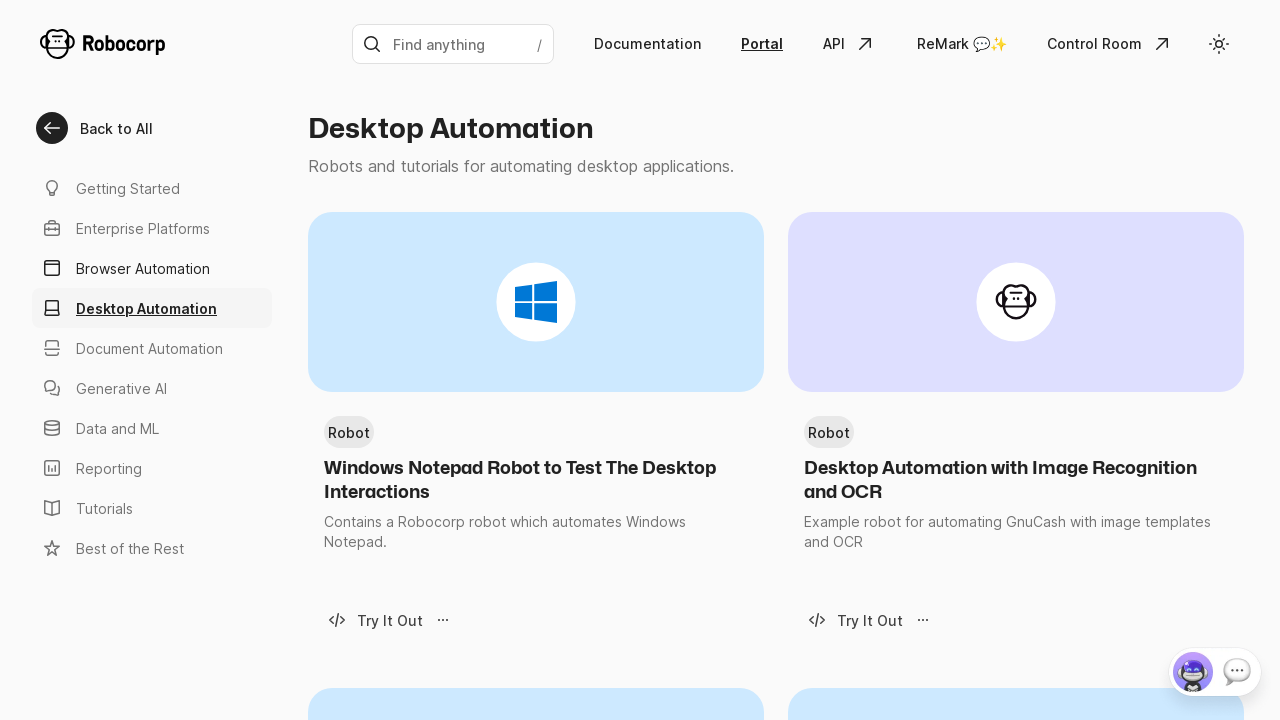

Clicked on Back to All link at (100, 128) on internal:role=link[name="Back to All"i]
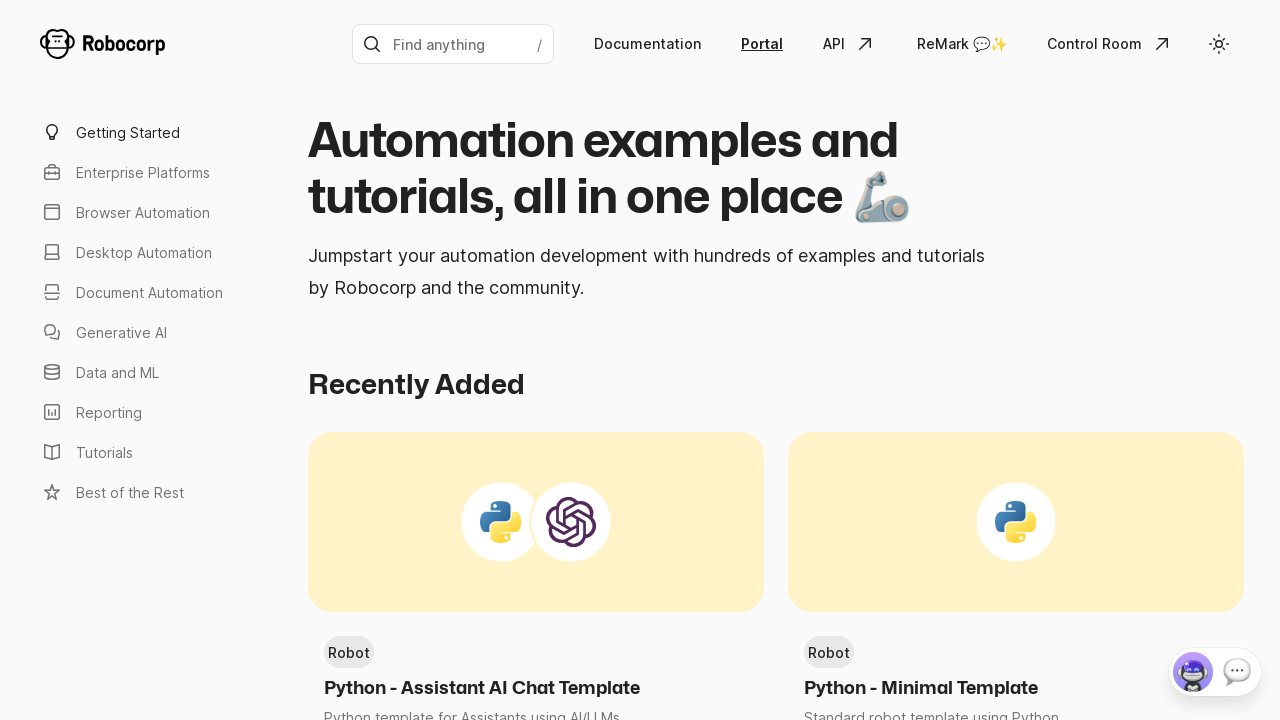

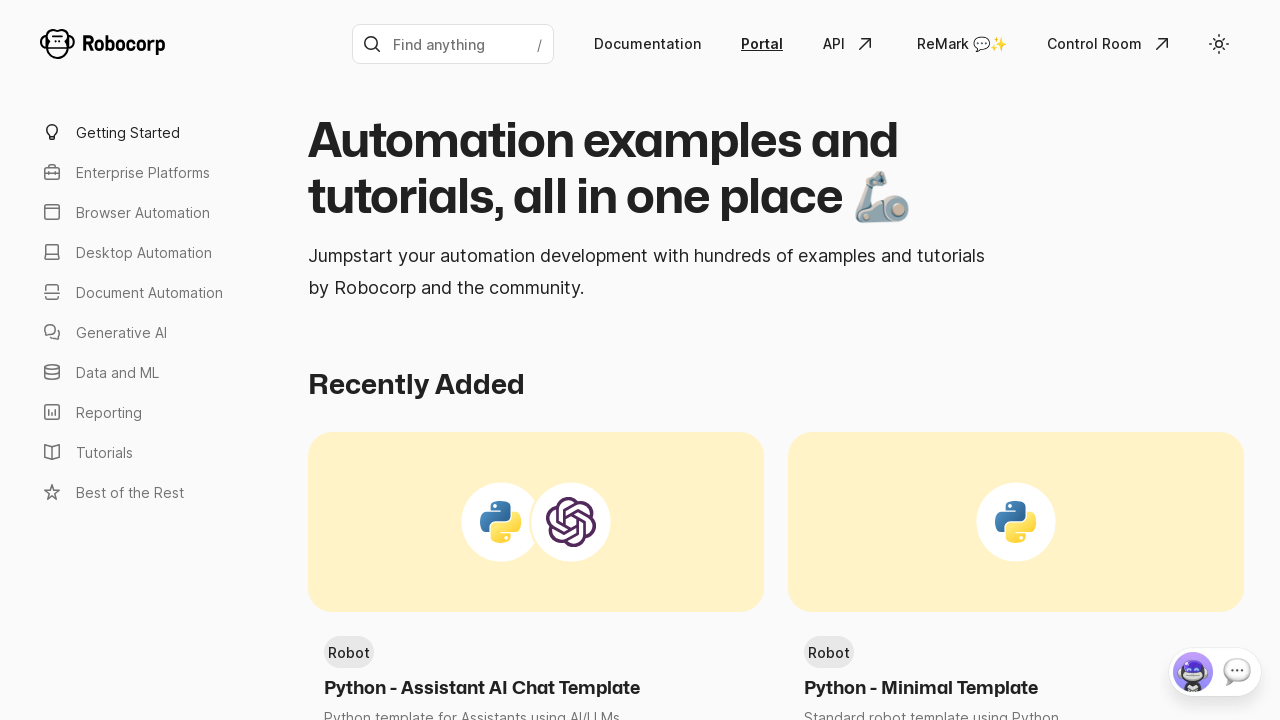